Navigates to the Los Angeles County open bids portal, configures the table to display 100 rows per page, and verifies the bid listings table renders correctly with data rows.

Starting URL: https://camisvr.co.la.ca.us/LACoBids/BidLookUp/OpenBidList

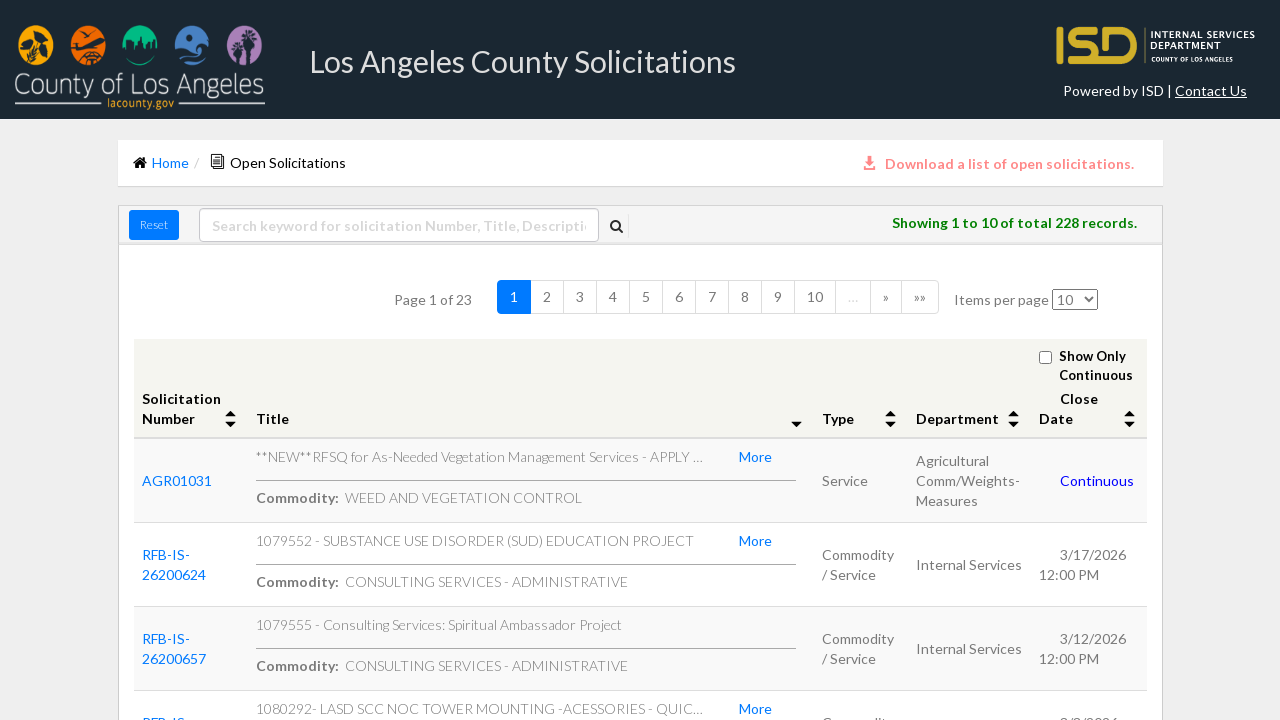

Navigated to Los Angeles County open bids portal
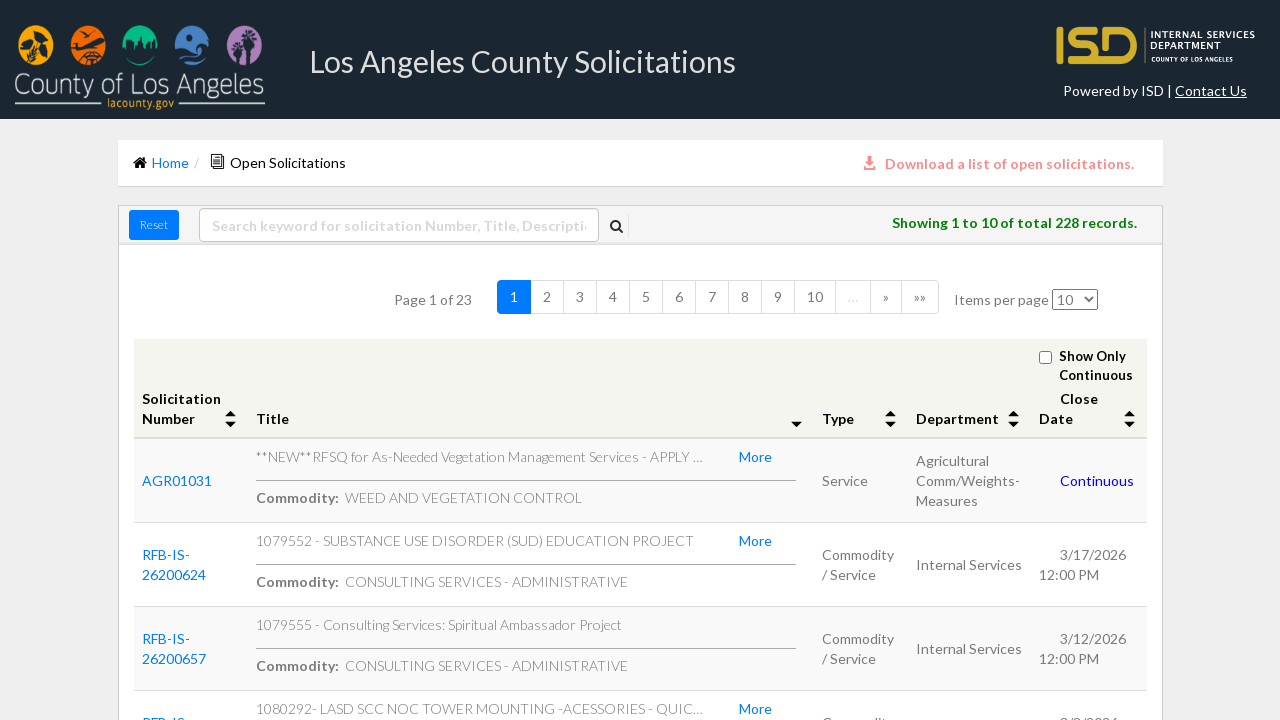

Page size selector became available
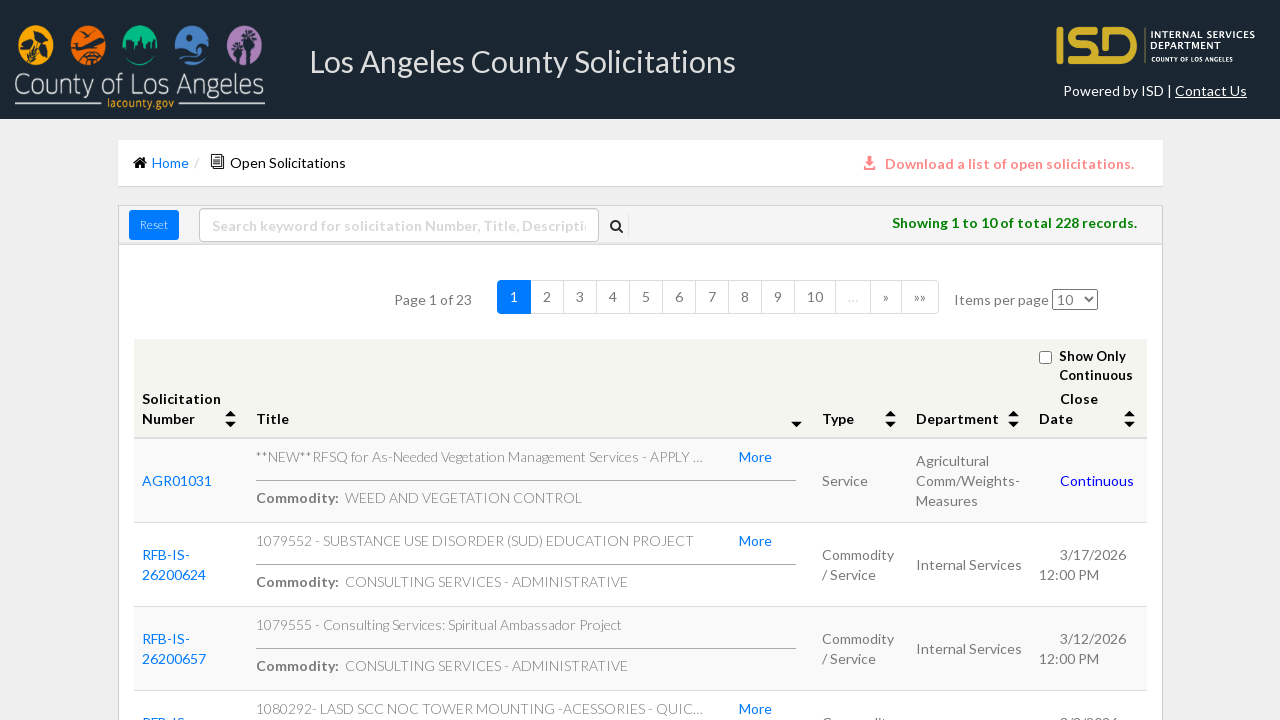

Configured table to display 100 rows per page on select[ng-model='main.PageSizeSelect']
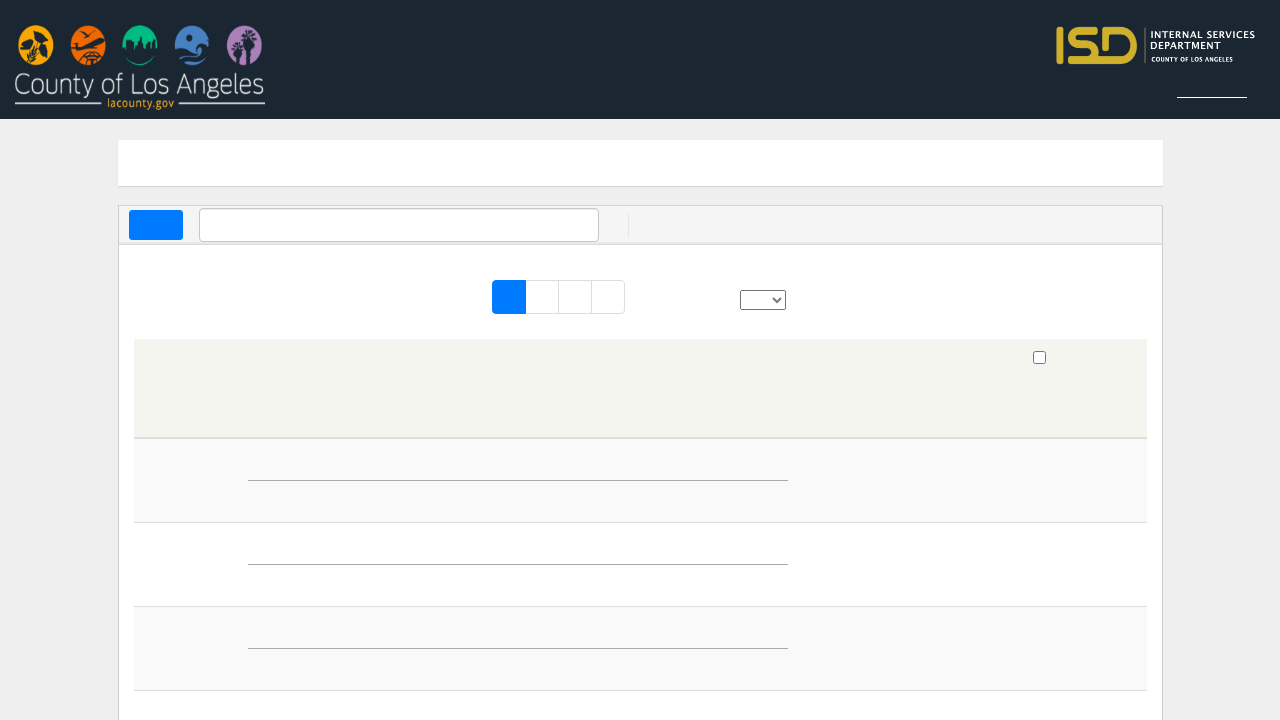

Bid listings table rendered with rows
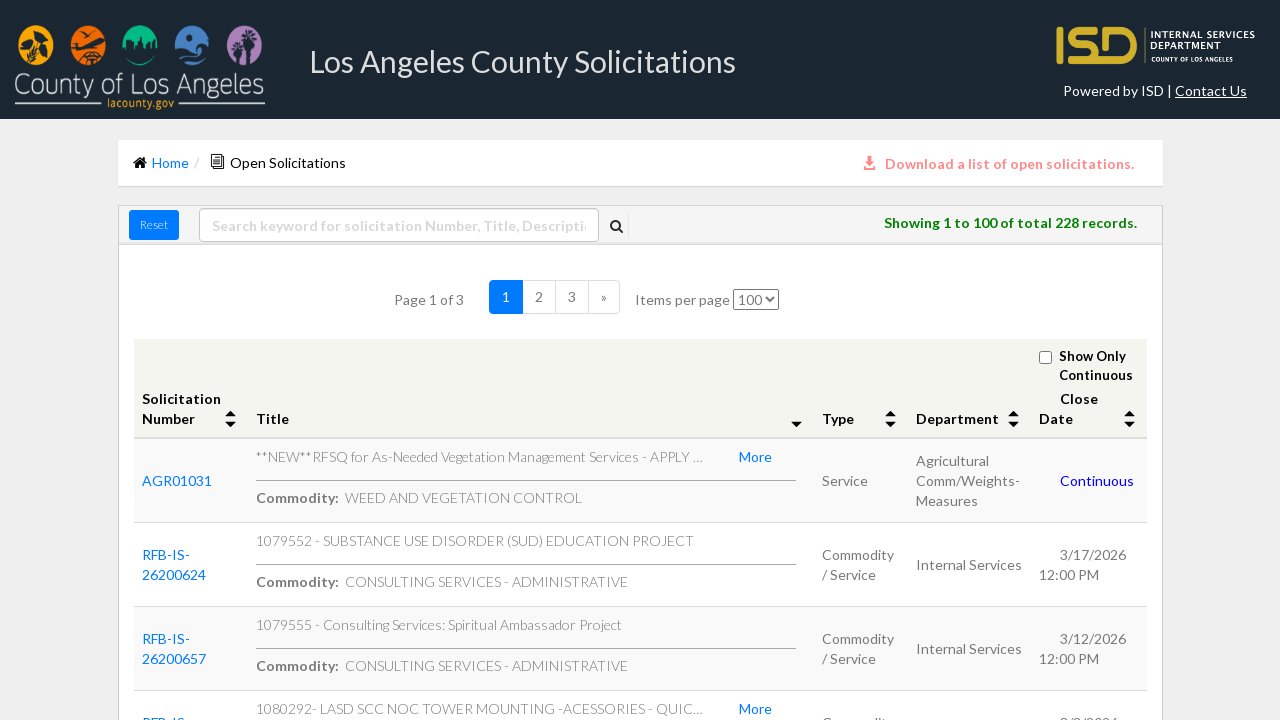

Verified bid listings table contains data rows with solicitation links
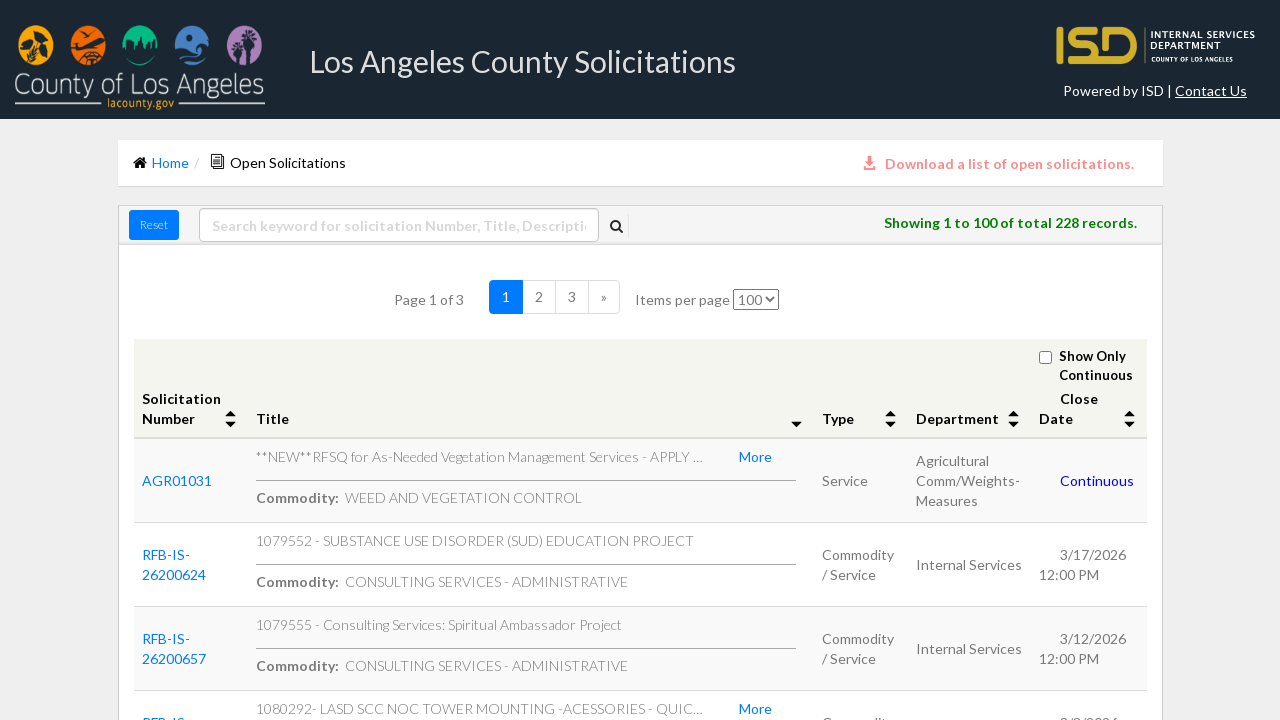

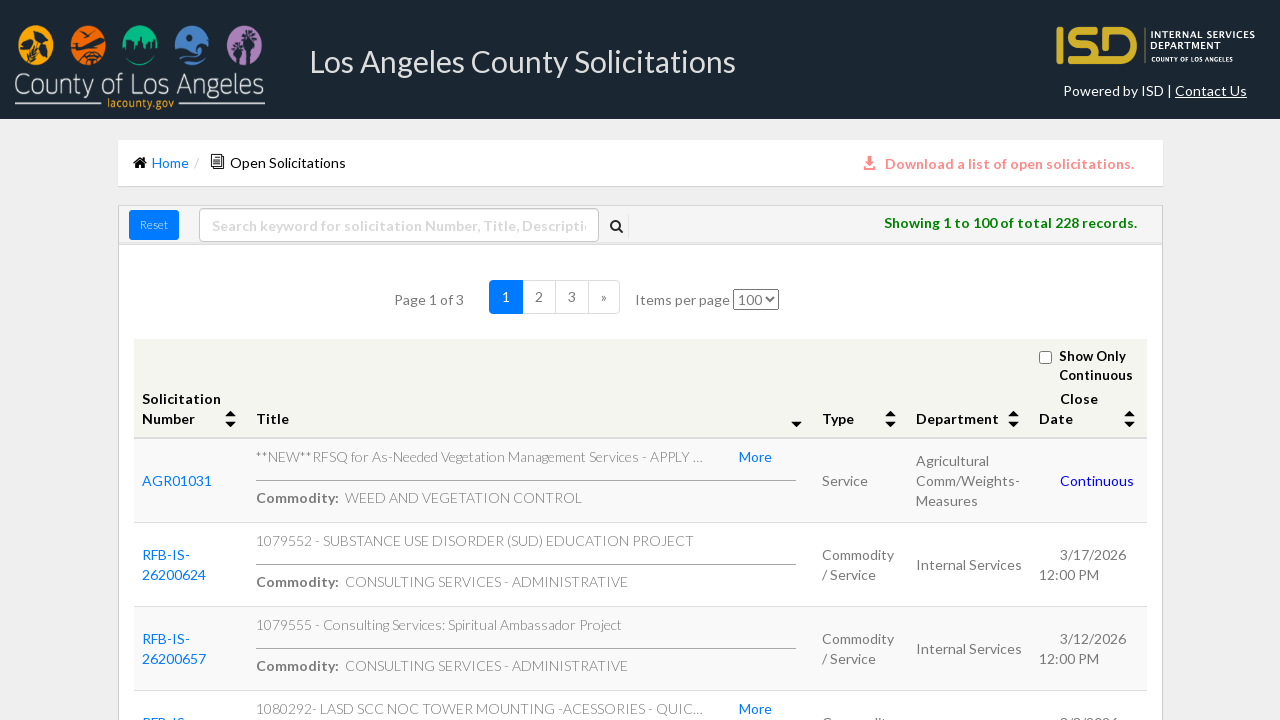